Tests navigation to the Drishti IAS website and clicks on the English Prelims Test Series link, then switches to the newly opened child window.

Starting URL: https://www.drishtiias.com/

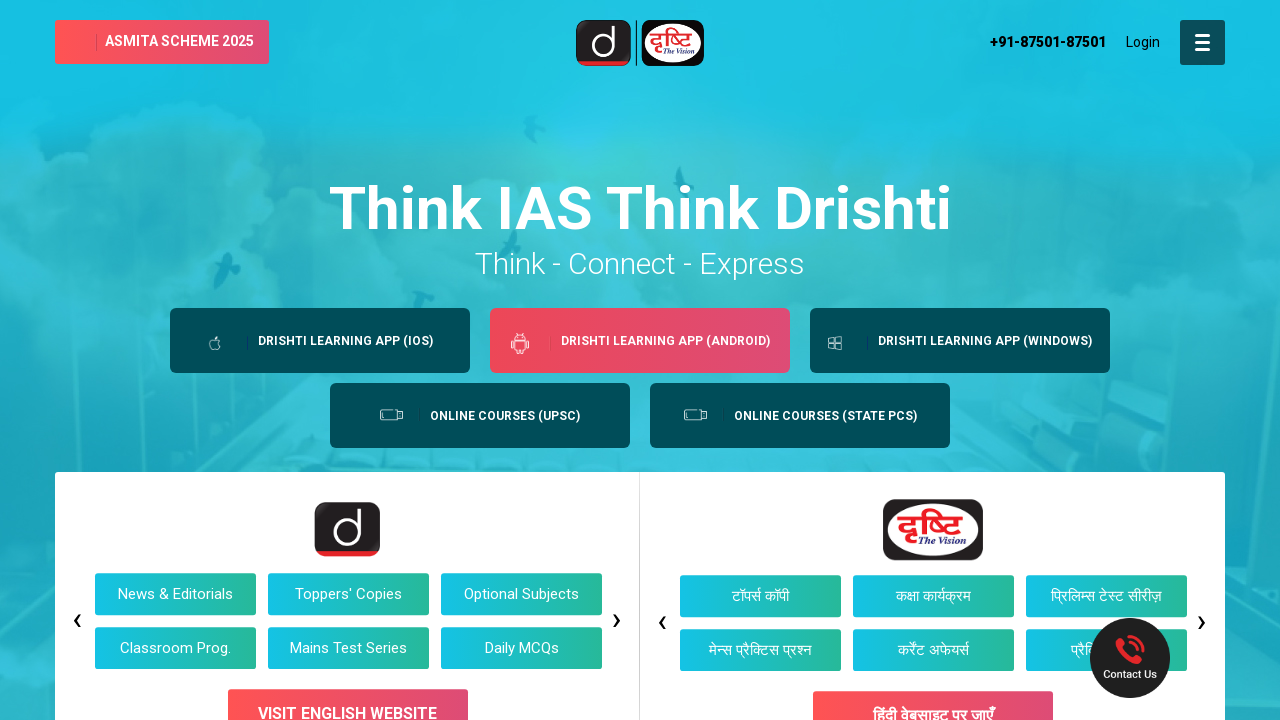

Clicked on the English Prelims Test Series link at (134, 21) on a[href='https://www.drishtiias.com/prelims-test-series']:has-text('English')
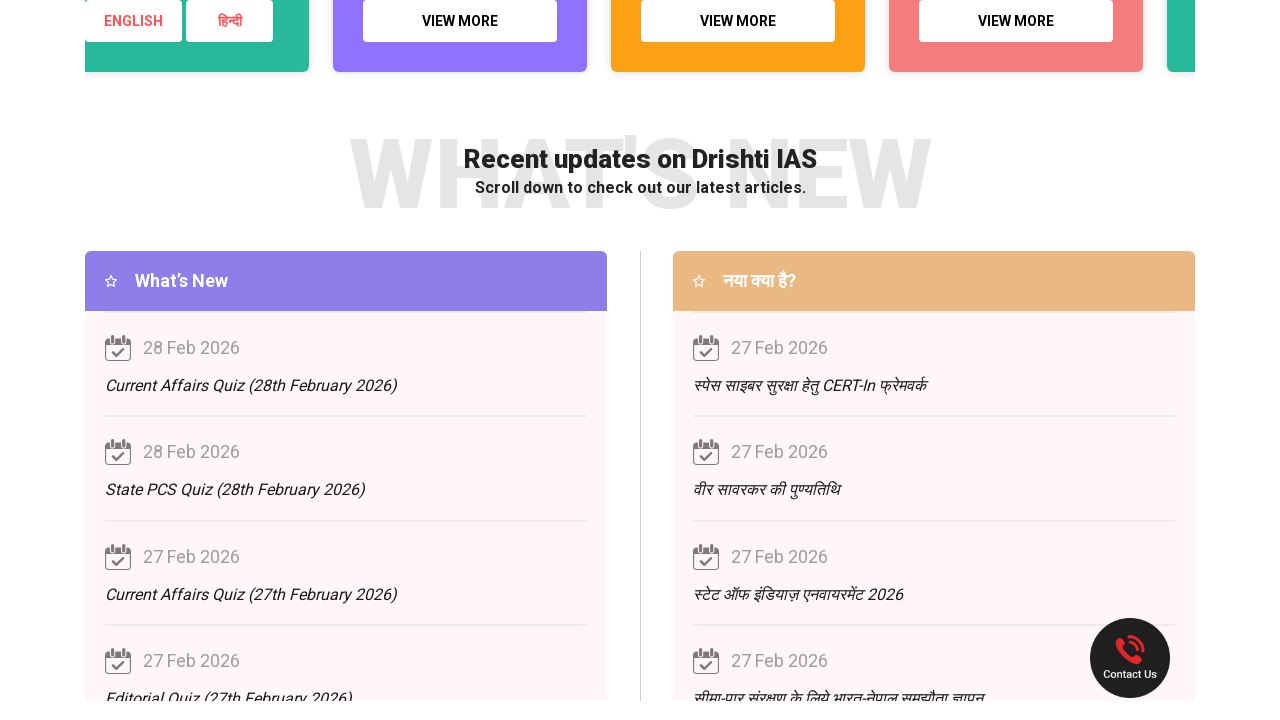

Obtained reference to new child window/tab
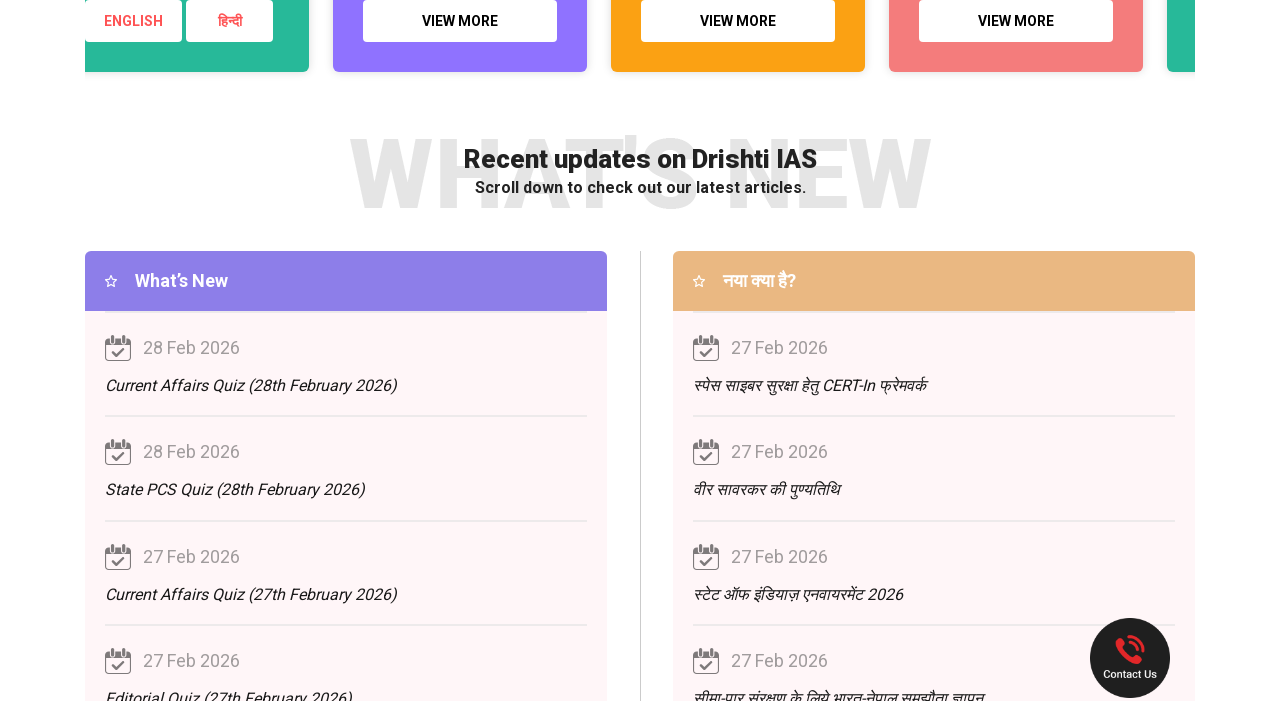

Child window/tab fully loaded
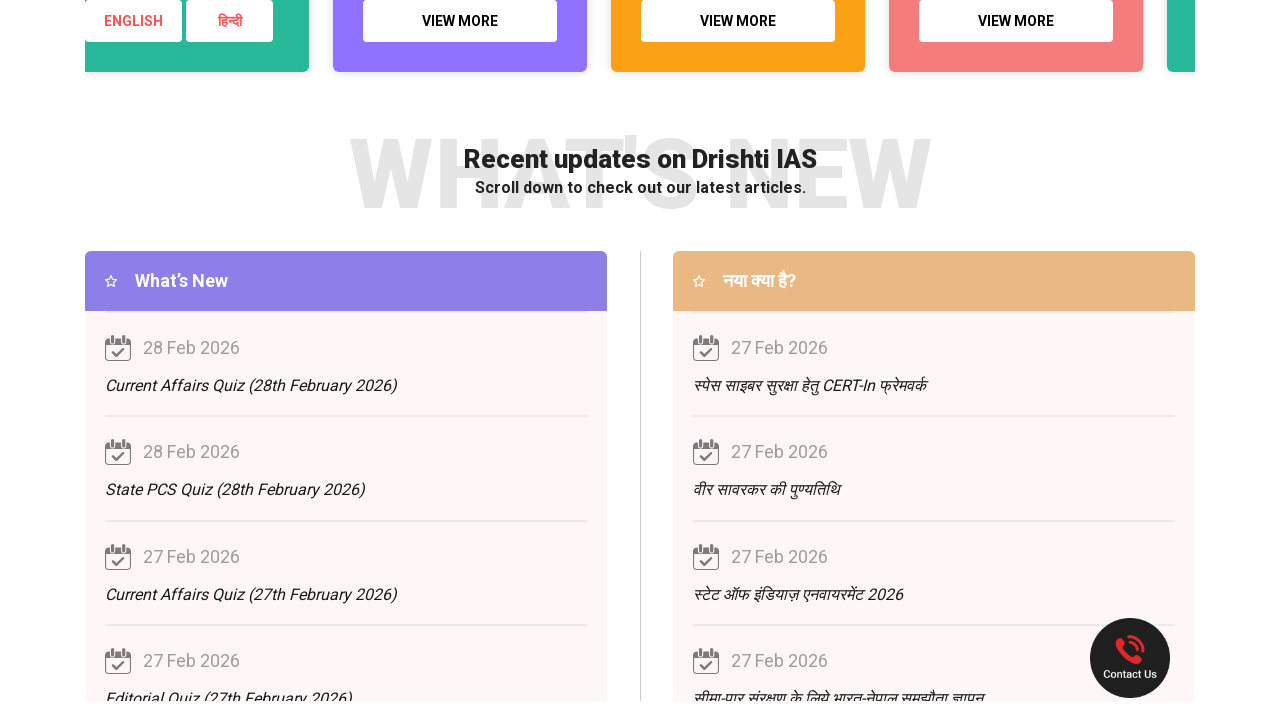

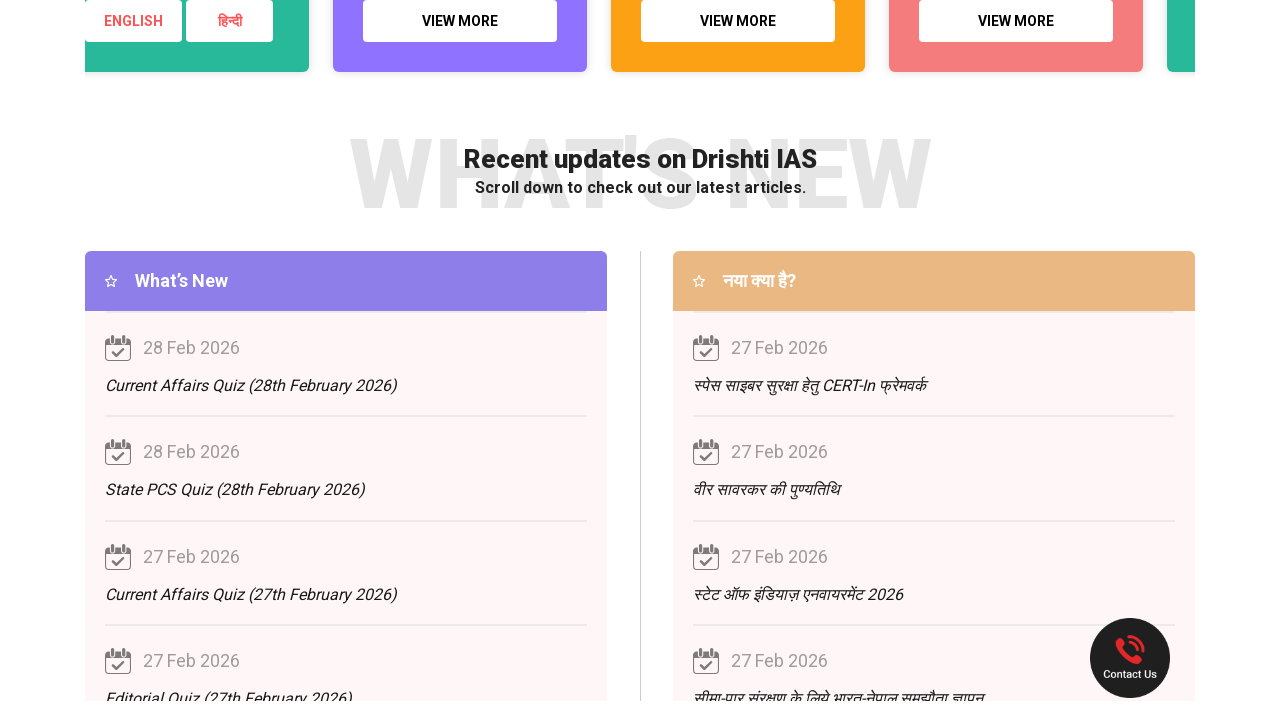